Tests emptying the cart by adding an item, then using the Empty Cart button

Starting URL: https://jupiter.cloud.planittesting.com/#/

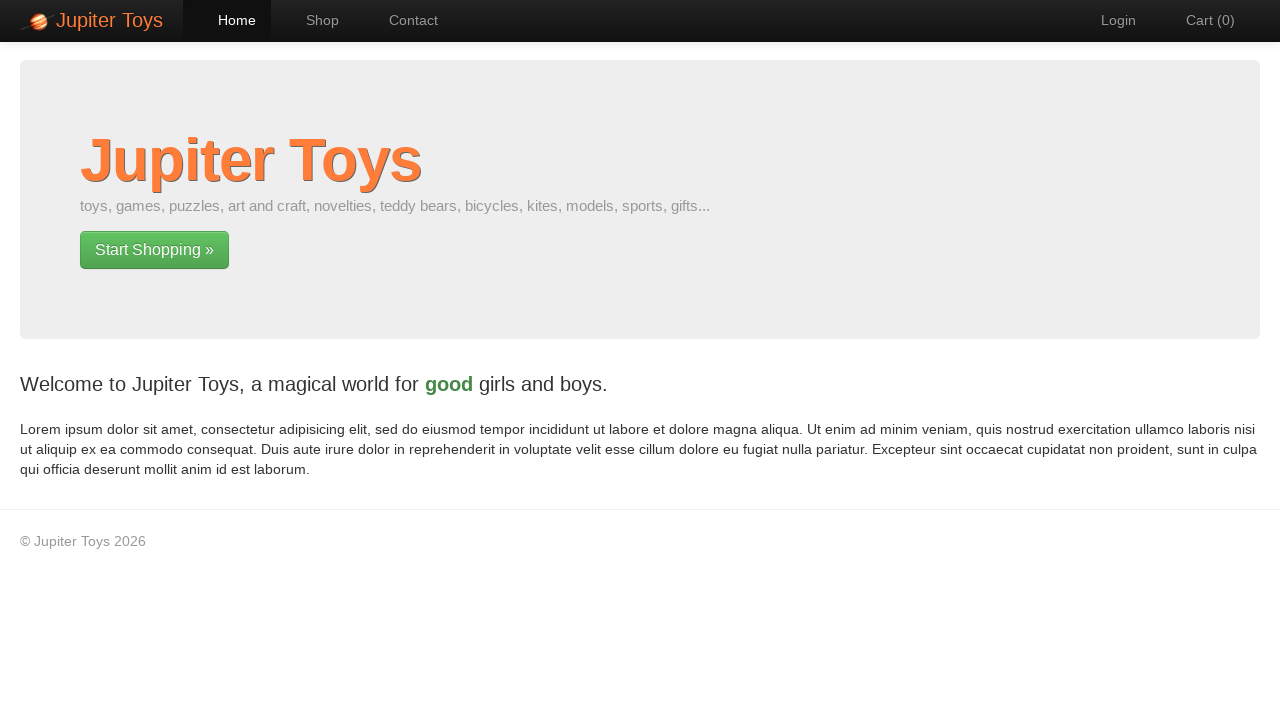

Clicked on Shop navigation link at (312, 20) on text='Shop'
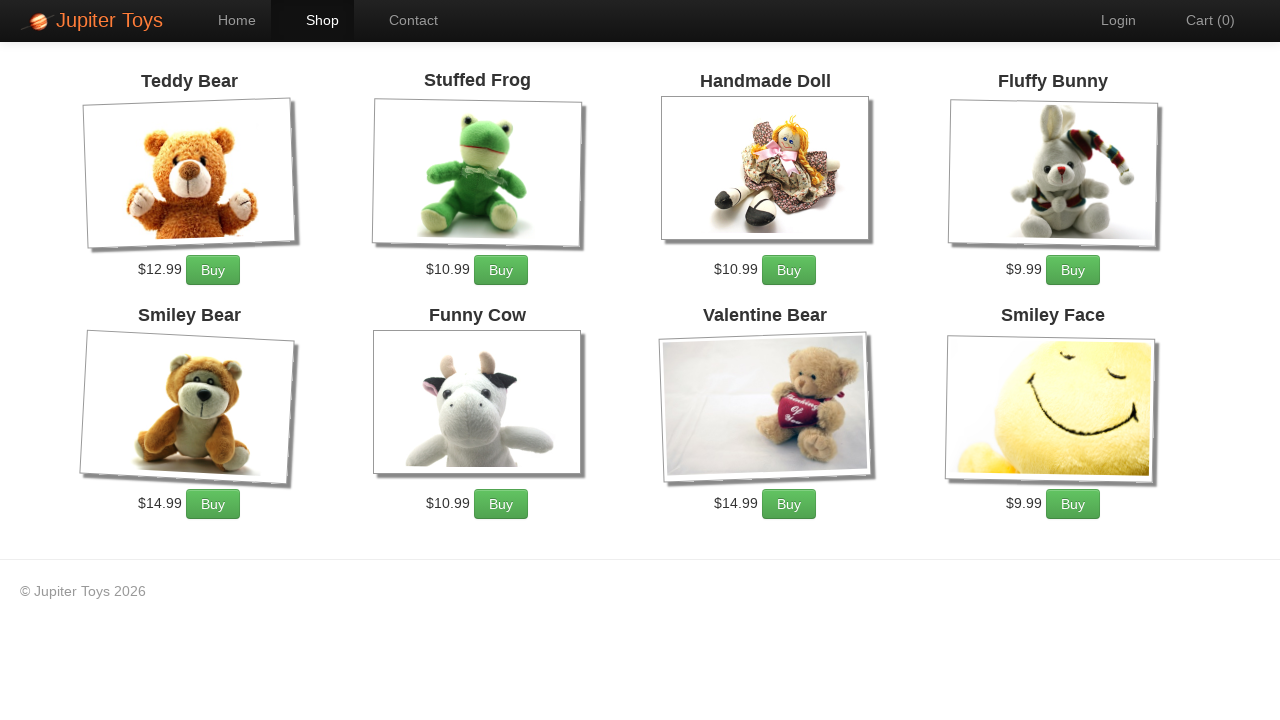

Added first item to cart at (213, 270) on xpath=/html/body/div[2]/div/ul/li[1]/div/p/a
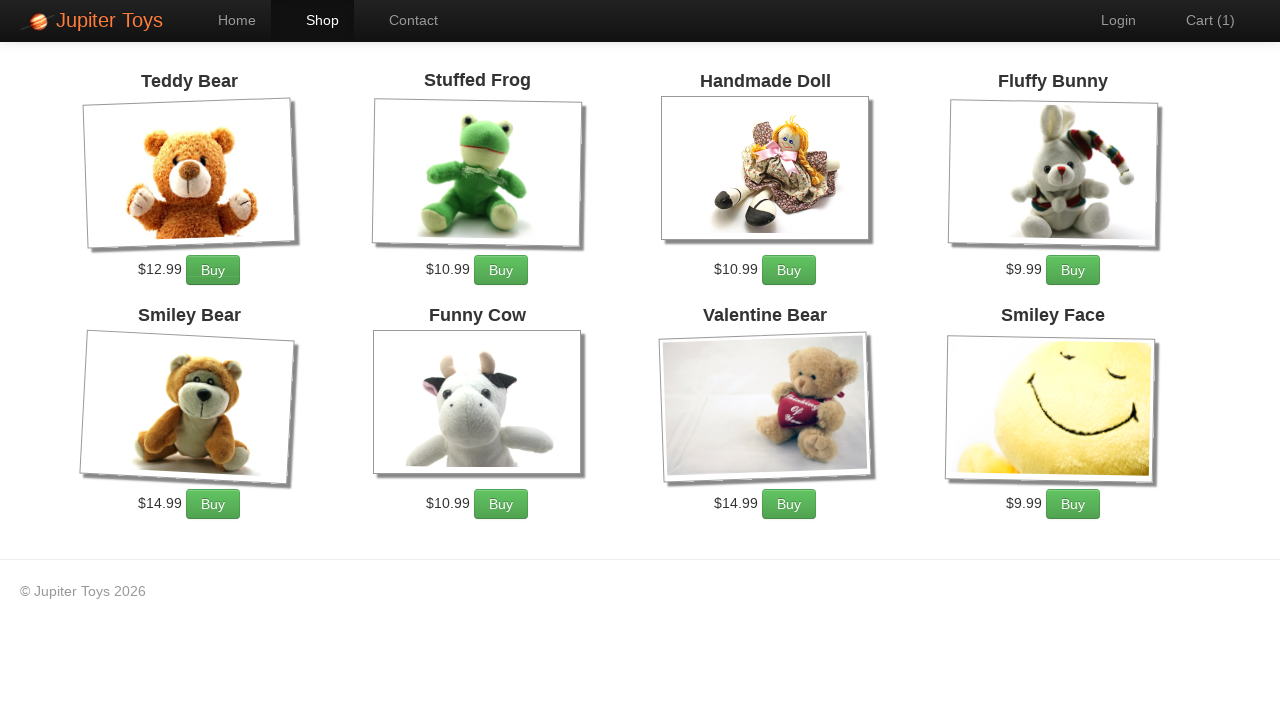

Navigated to Cart page at (1200, 20) on xpath=/html/body/div[1]/div/div/div/ul[2]/li[4]/a
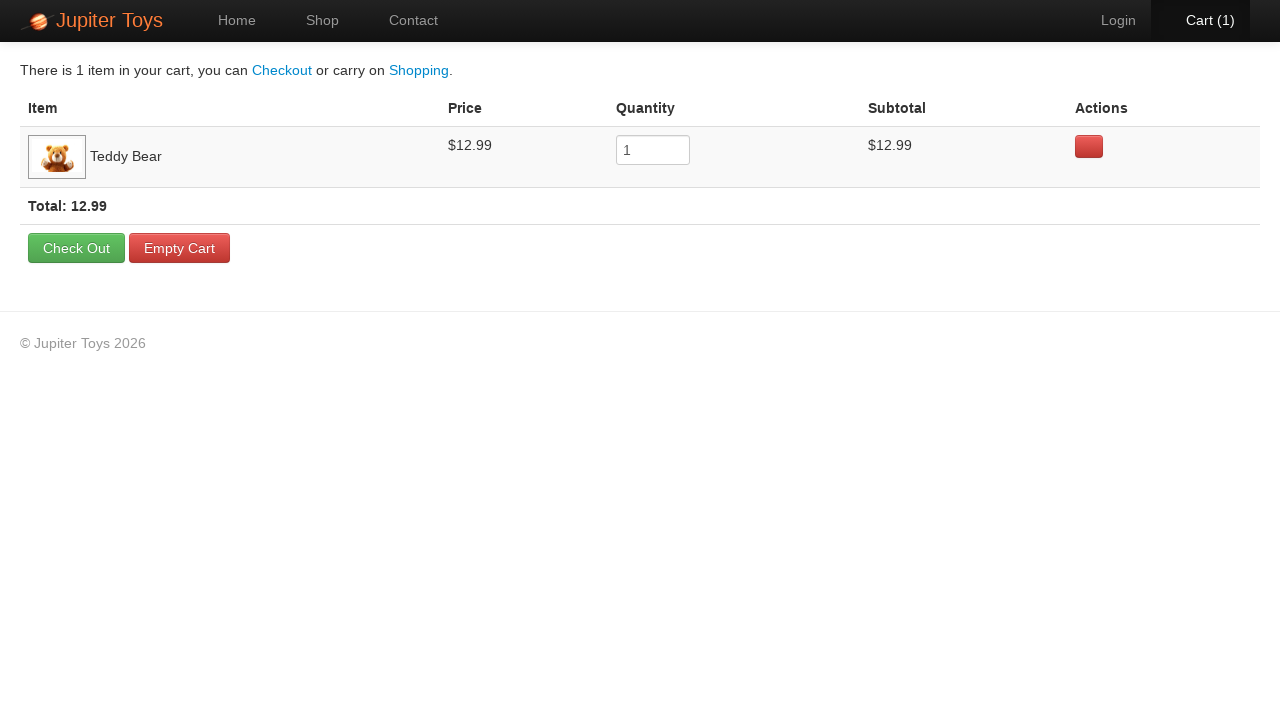

Clicked Empty Cart button at (180, 248) on text='Empty Cart'
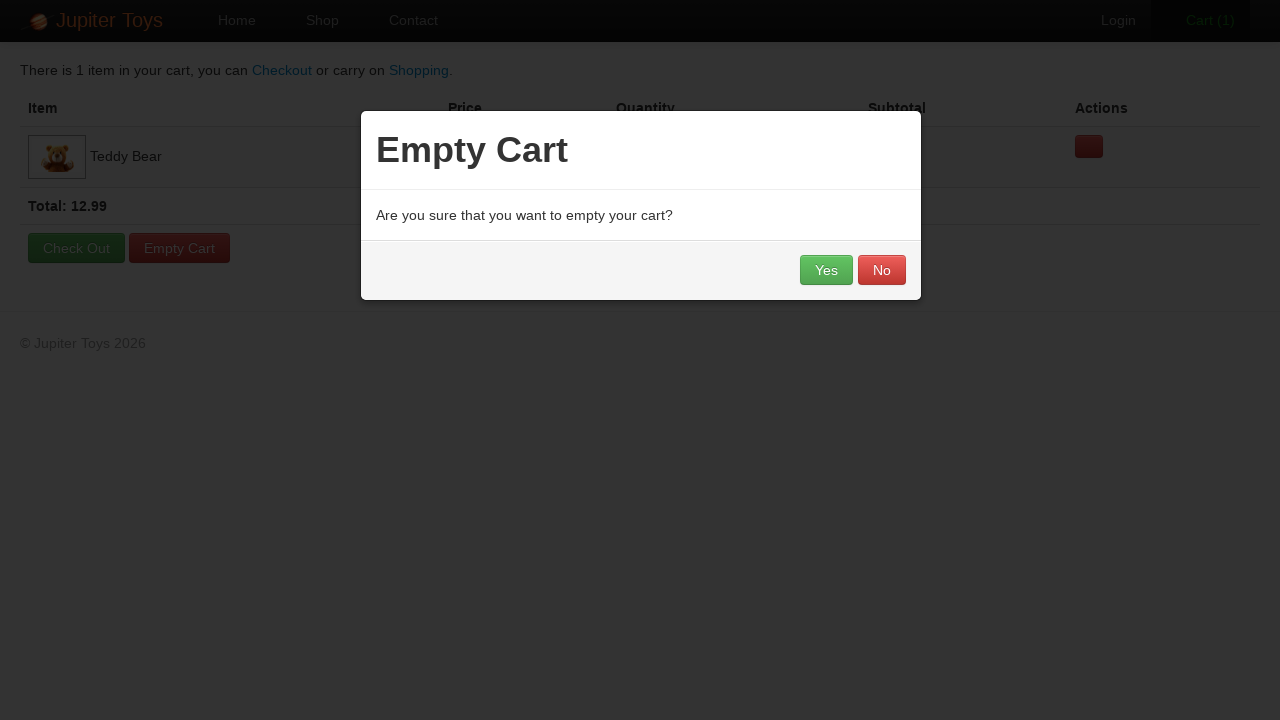

Confirmed emptying cart by clicking Yes at (826, 270) on text='Yes'
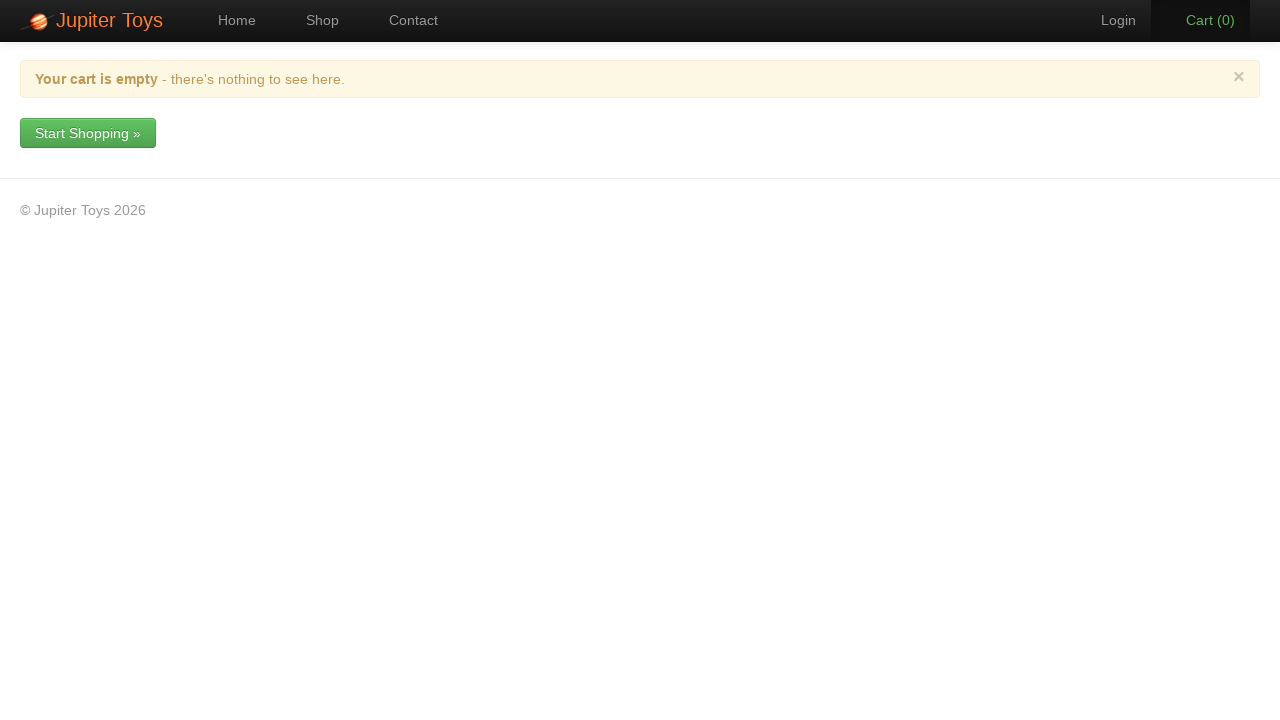

Verified empty cart message appeared
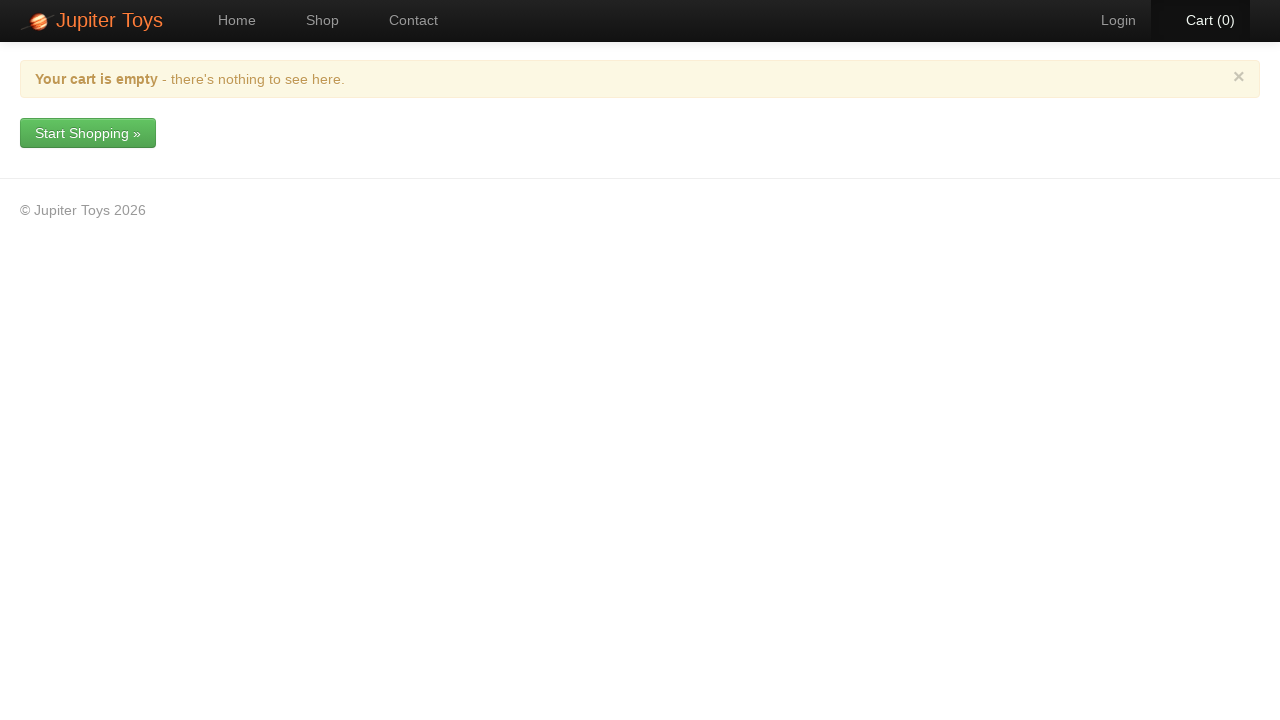

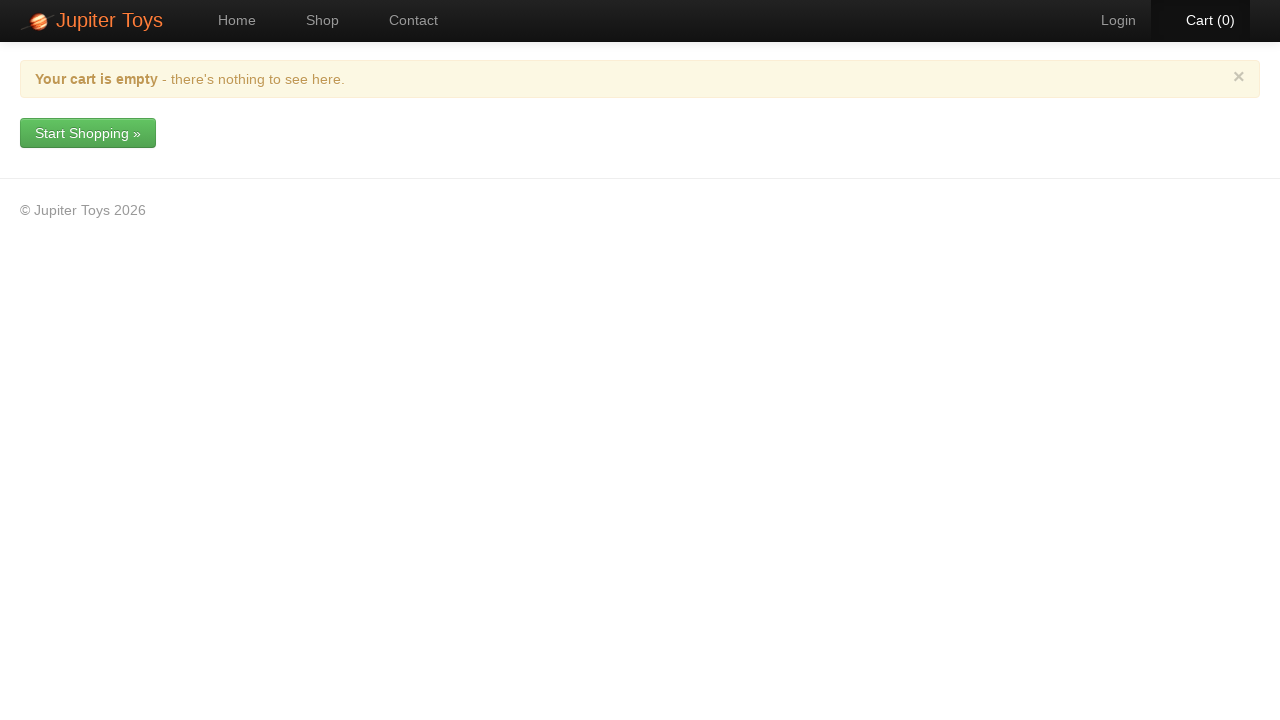